Tests various checkbox interactions including basic checkbox clicks, tri-state checkbox, toggle switch, and verifying checkbox states on a demo page

Starting URL: https://leafground.com/checkbox.xhtml

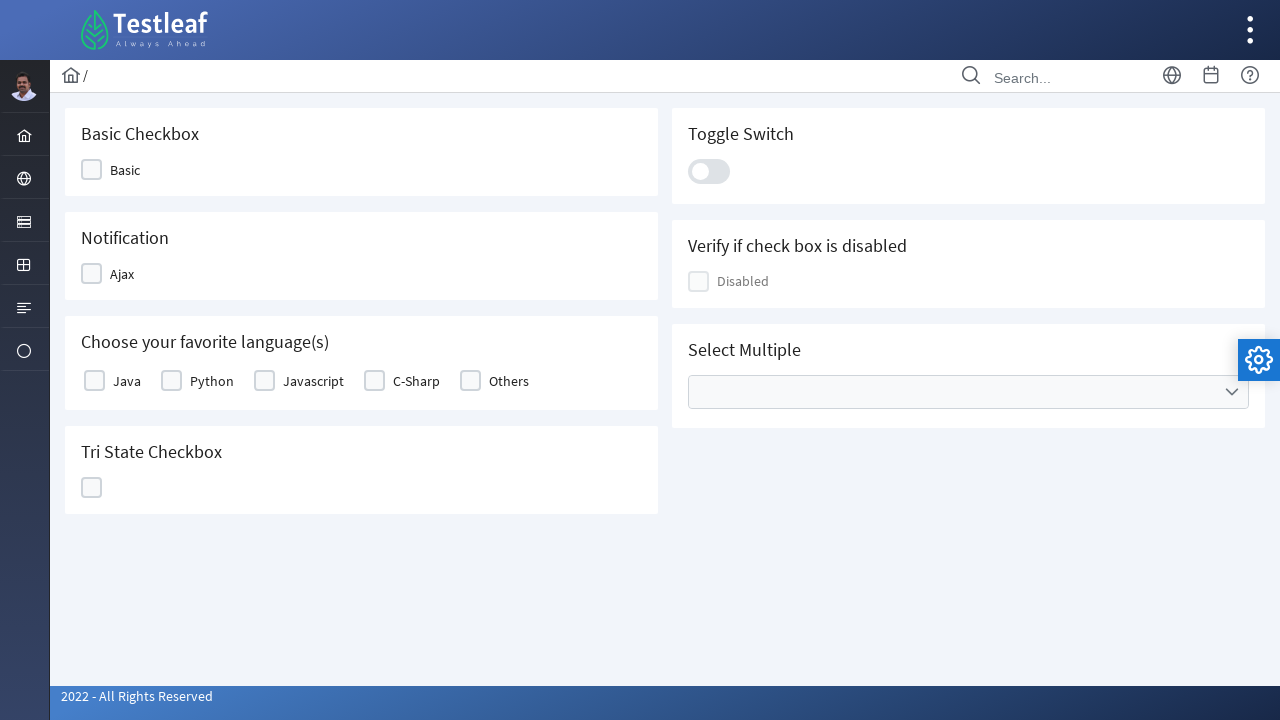

Clicked the first checkbox at (92, 170) on (//div[contains(@class,'ui-selectbooleancheckbox ui-chkbox')]//div)[2]
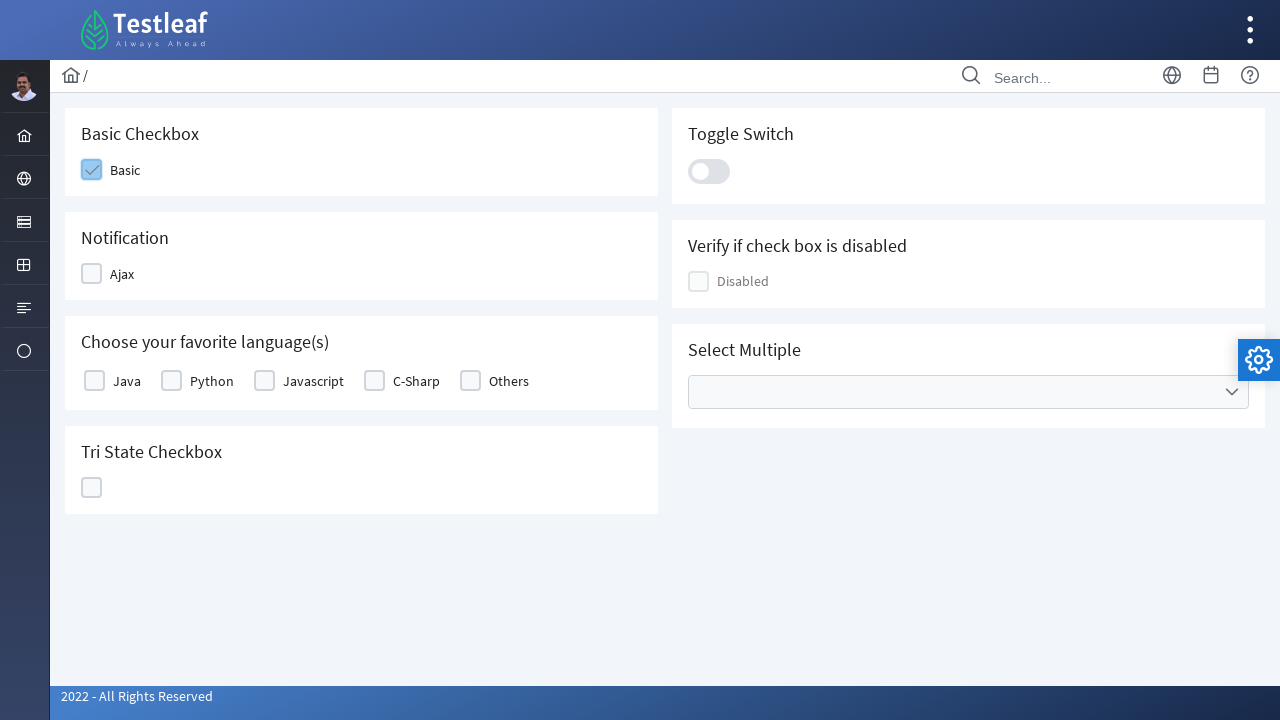

Clicked the second checkbox at (92, 274) on (//div[contains(@class,'ui-chkbox-box ui-widget')])[2]
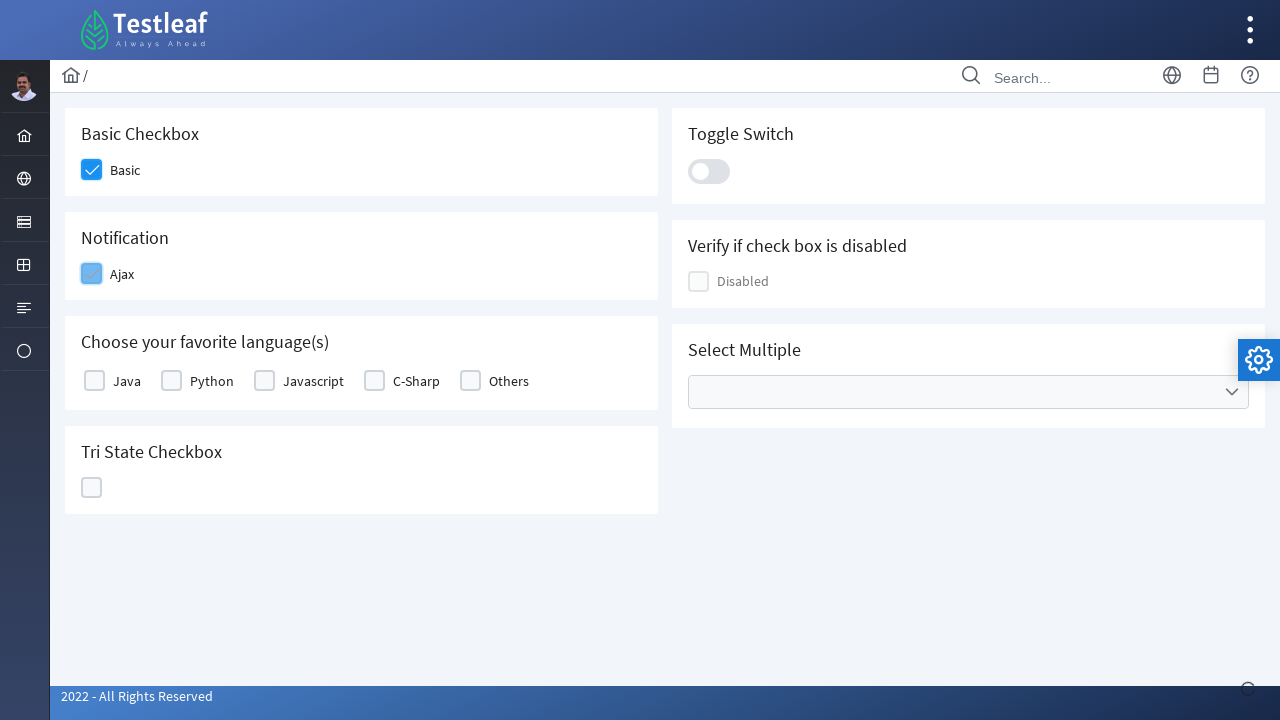

Verified 'Checked' text appears
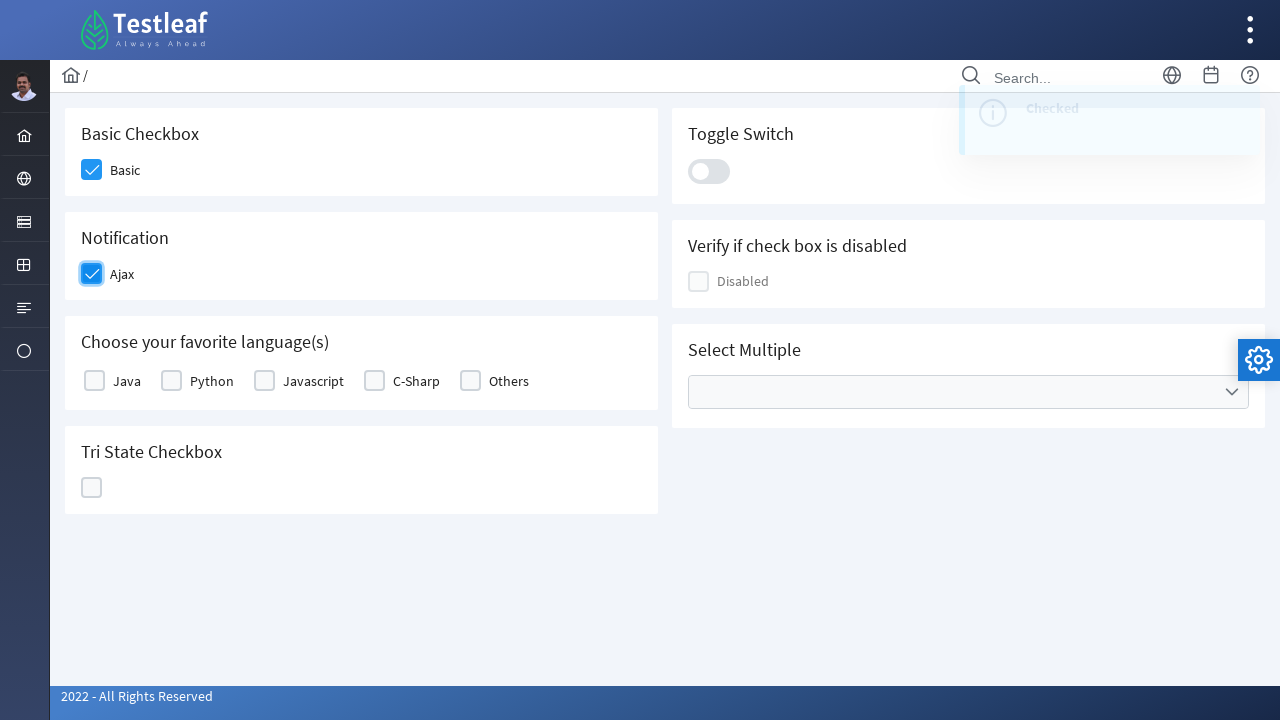

Clicked tri-state checkbox at (92, 488) on (//div[@id='j_idt87:ajaxTriState']//div)[2]
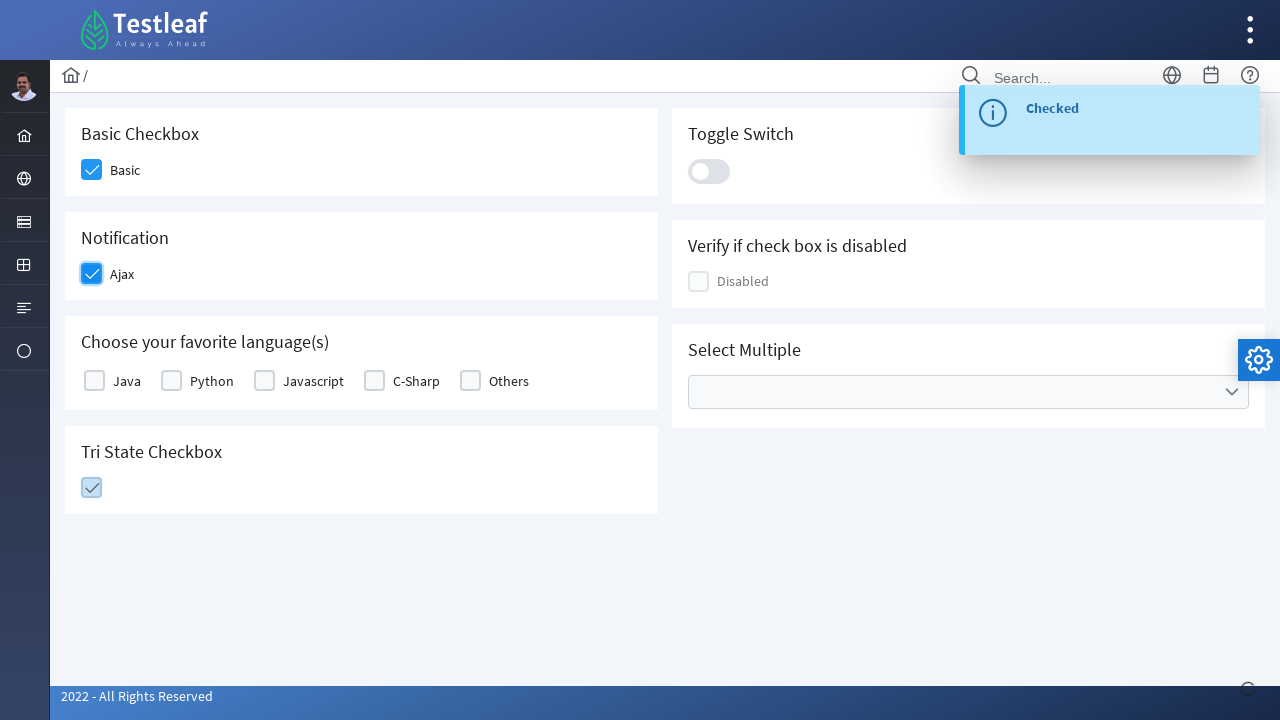

Waited for tri-state checkbox state message to appear
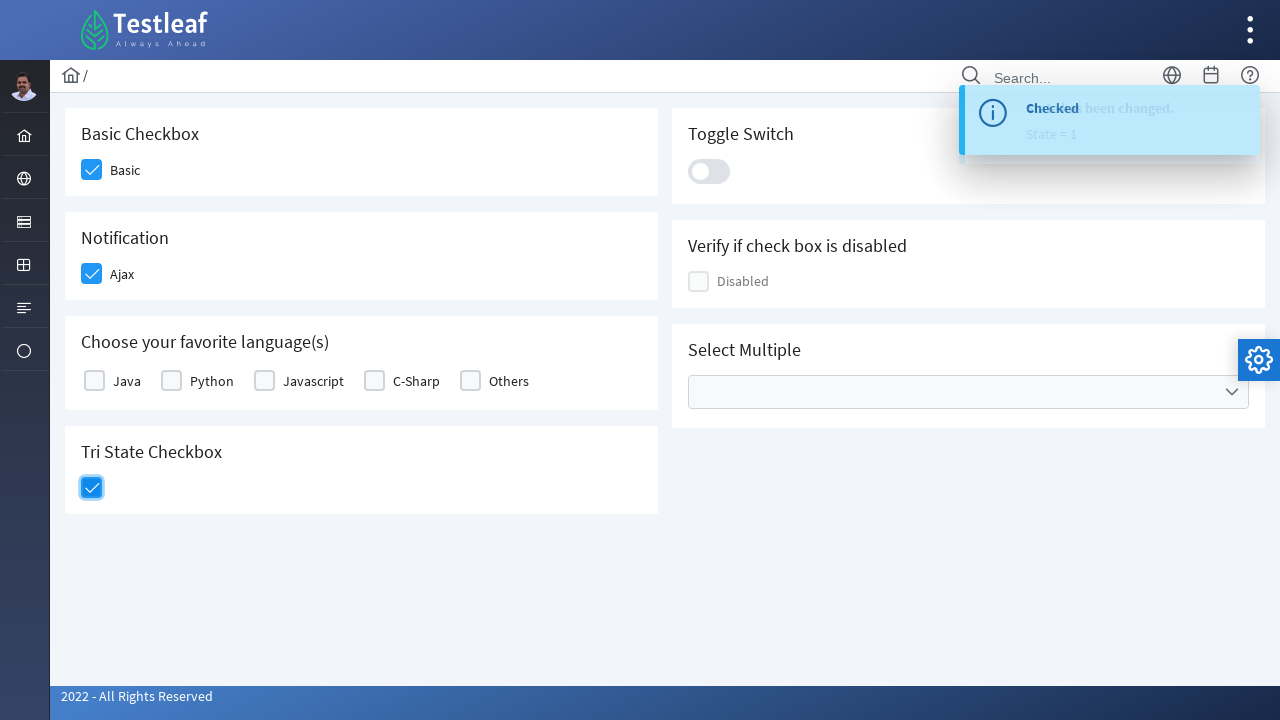

Clicked toggle switch at (709, 171) on .ui-toggleswitch-slider
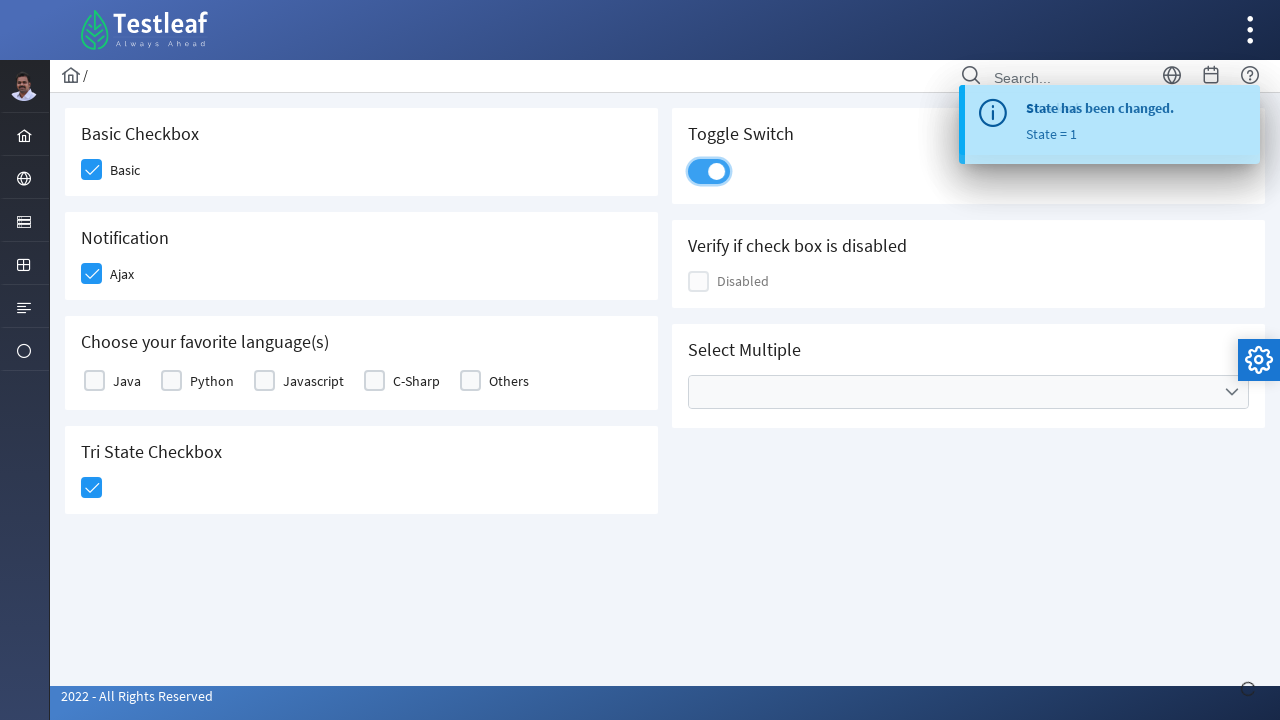

Waited for toggle switch checked confirmation
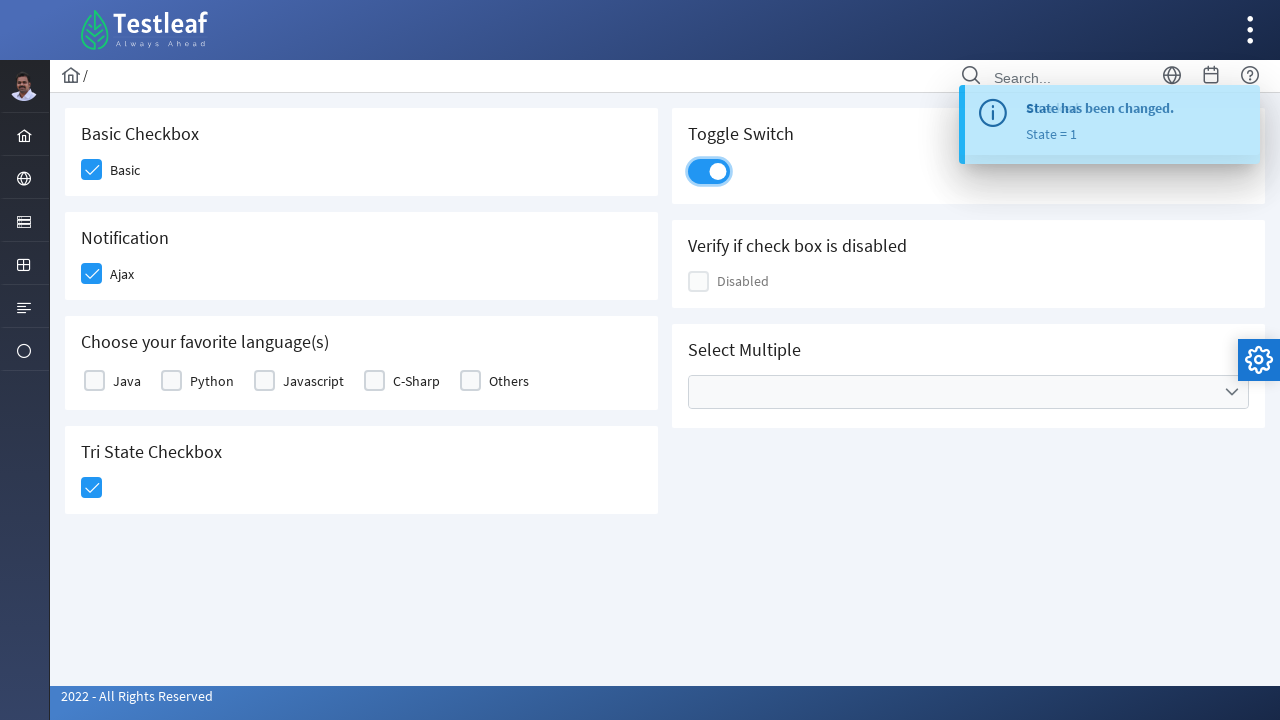

Clicked on Cities dropdown/list at (968, 392) on xpath=//ul[@data-label='Cities']
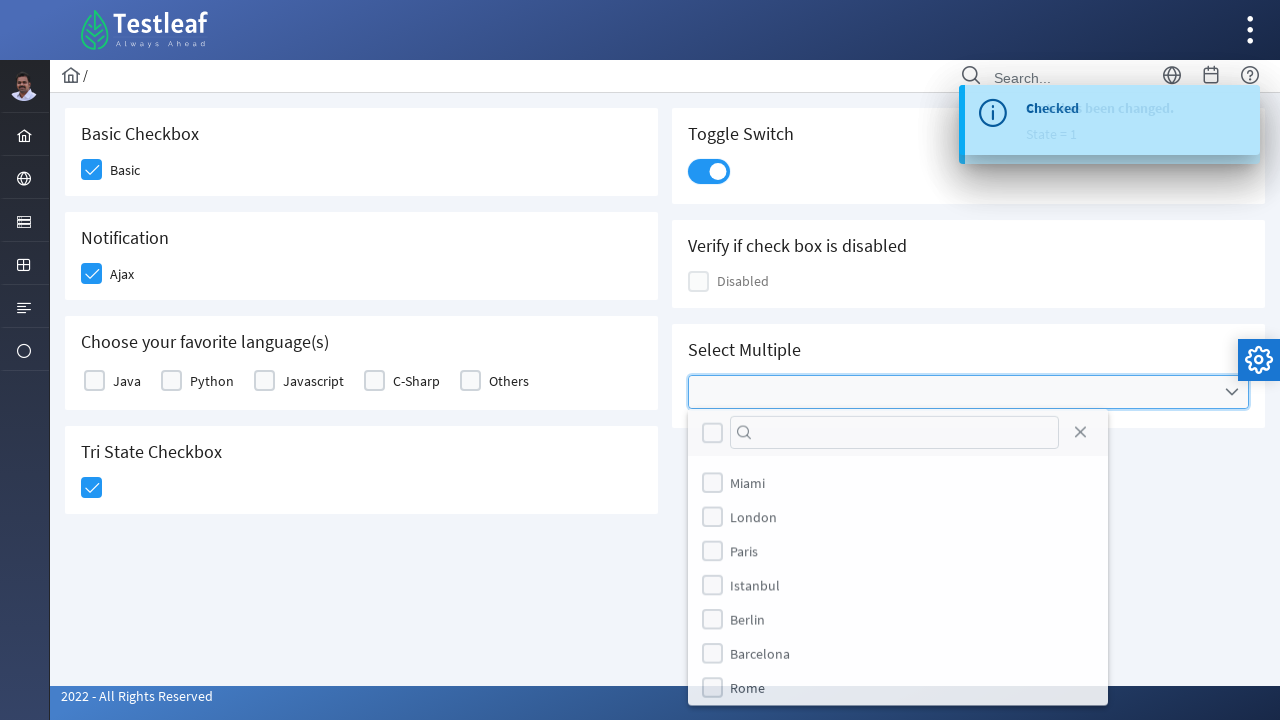

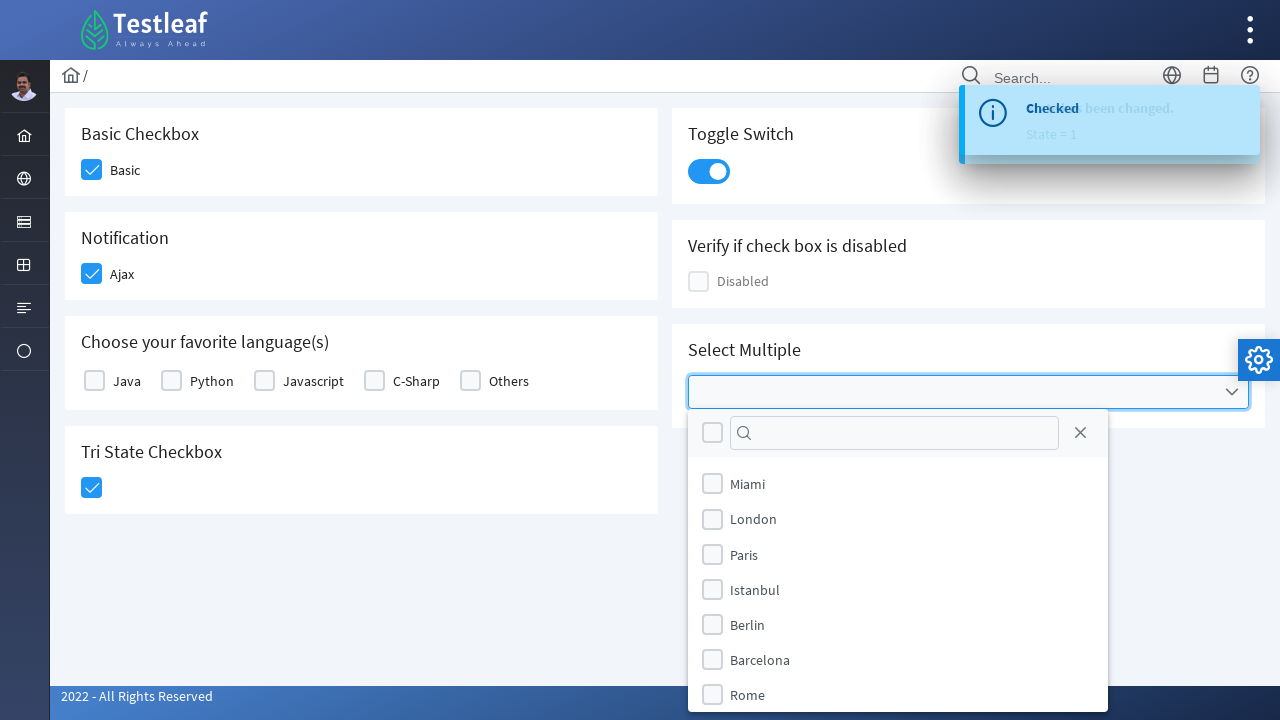